Tests the Python.org website by navigating to the homepage, verifying the title contains "Python", then searching for "pycon" using the search box

Starting URL: http://www.python.org

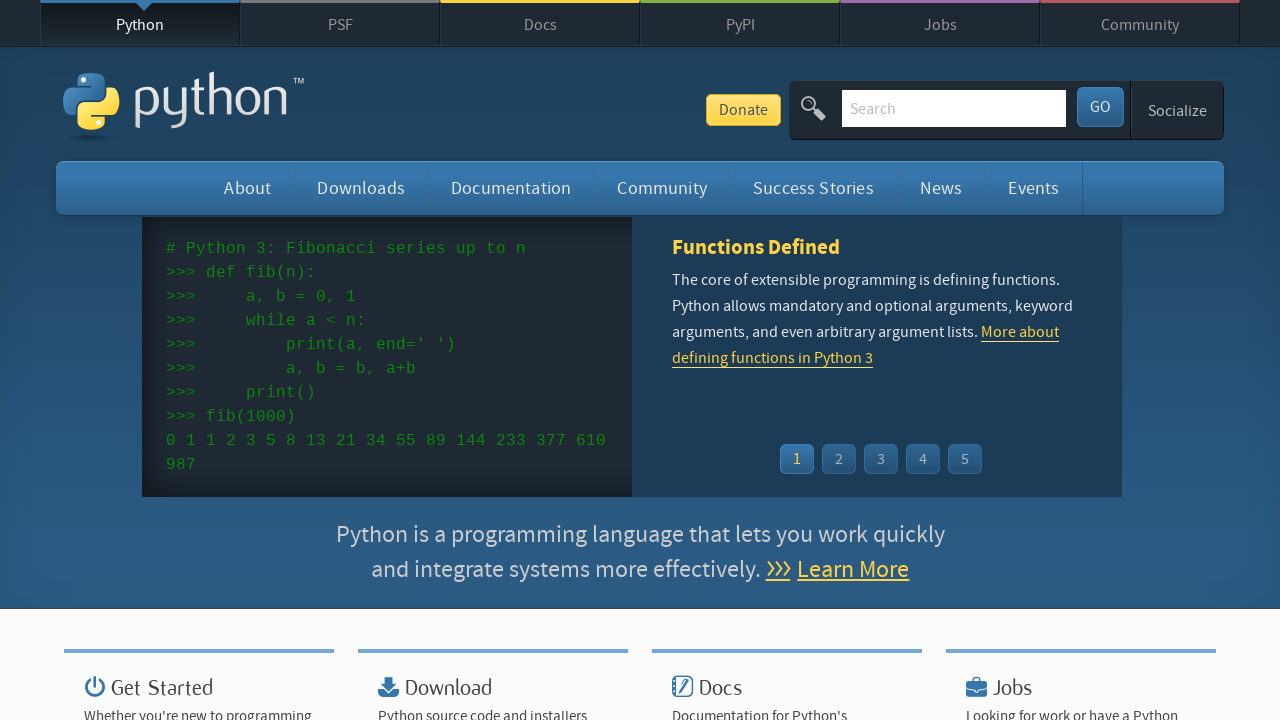

Verified page title contains 'Python'
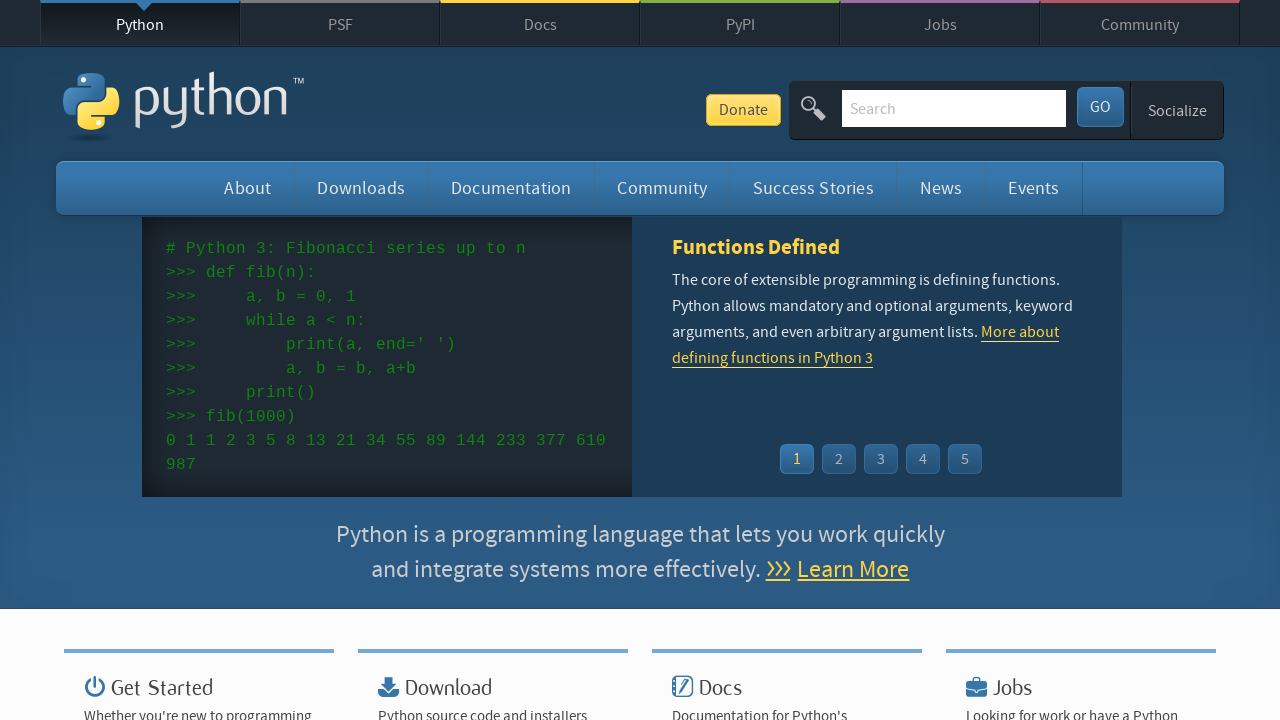

Filled search box with 'pycon' on input[name='q']
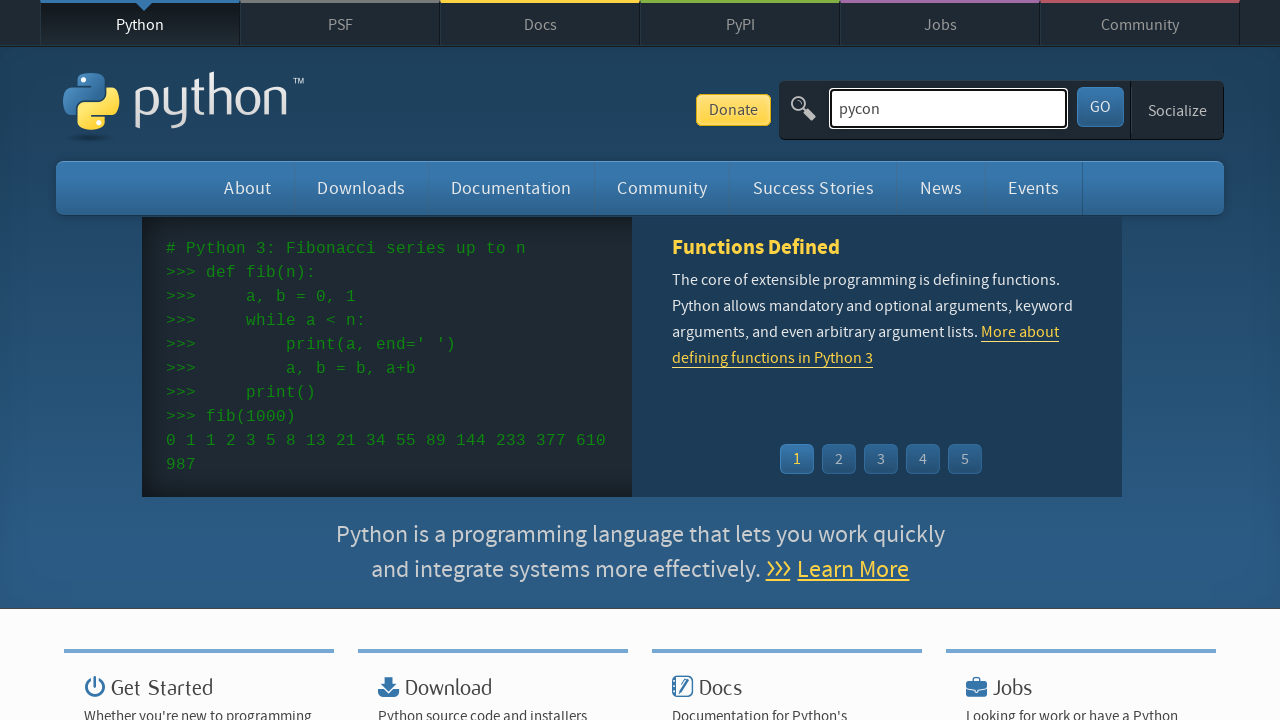

Pressed Enter to submit search for 'pycon' on input[name='q']
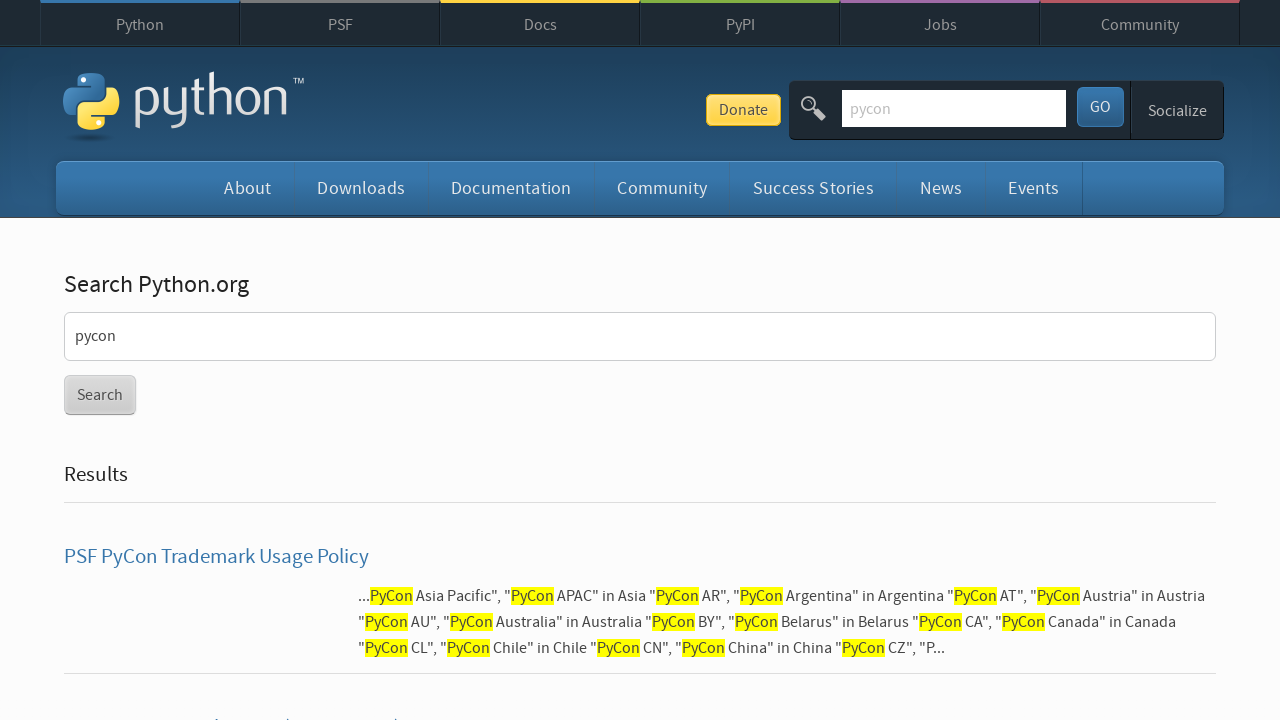

Waited for search results page to load (networkidle)
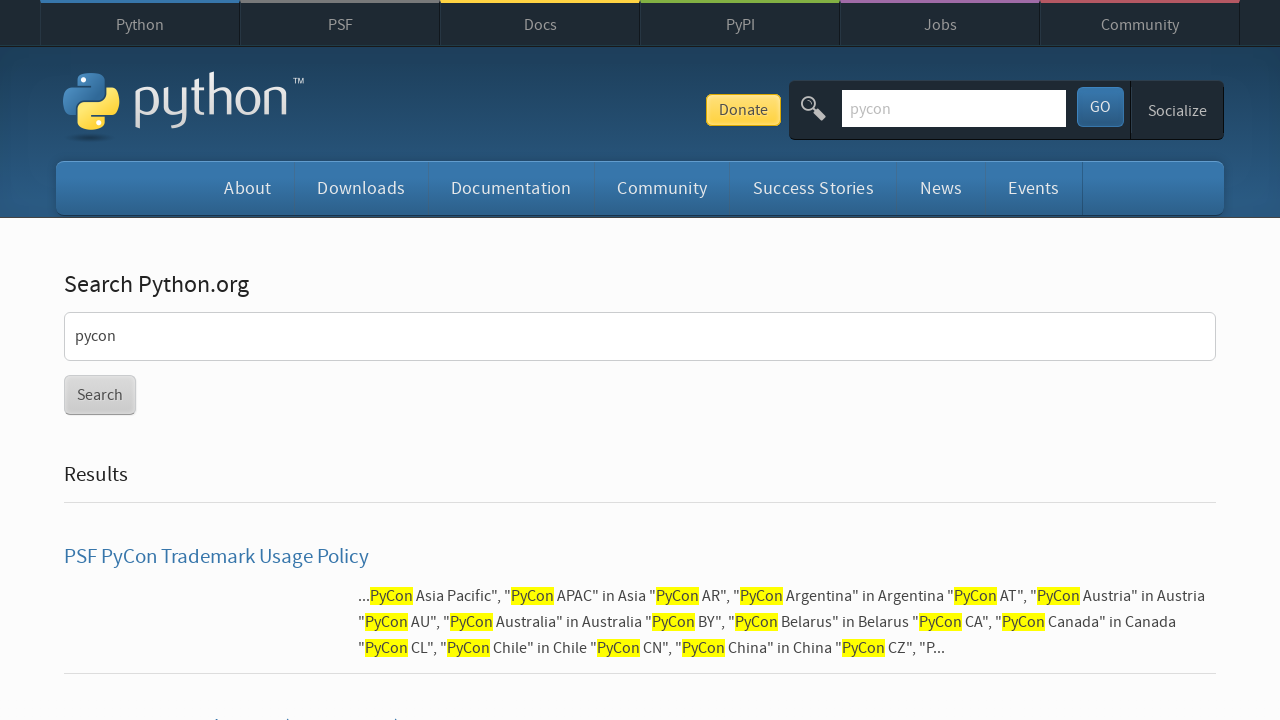

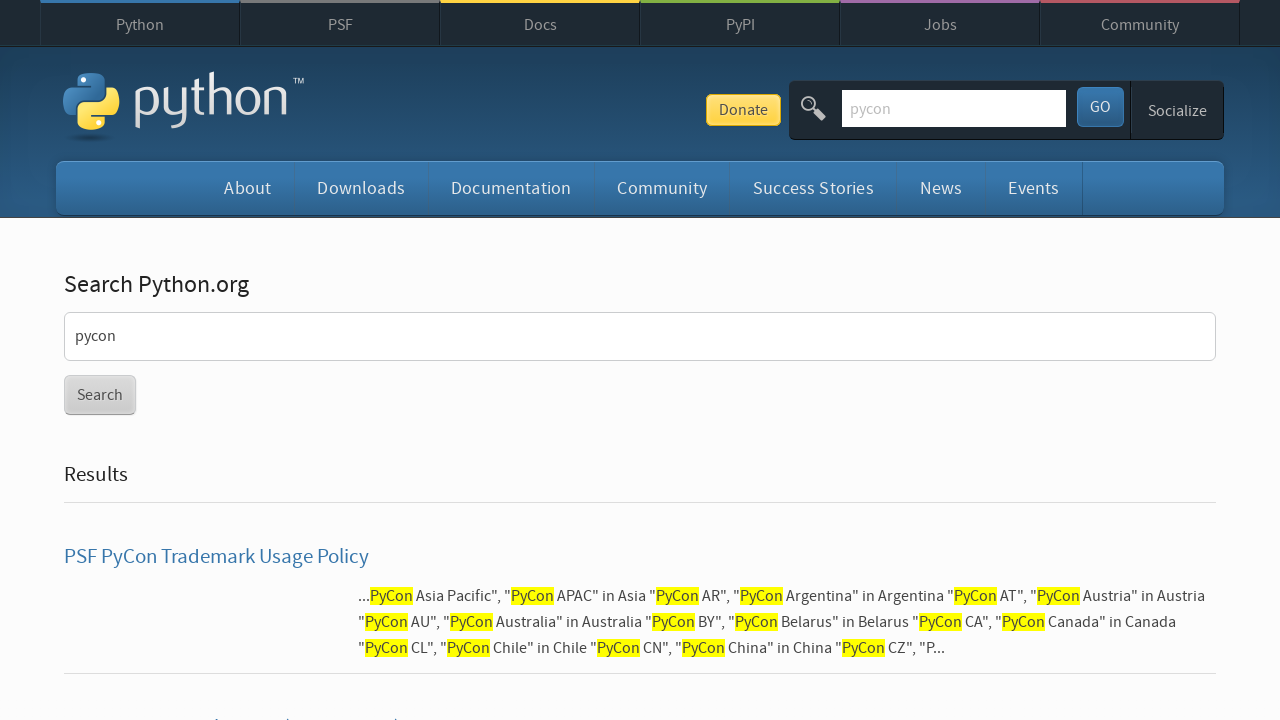